Tests iframe handling by switching between frames, clicking buttons within frames, and counting total frames on the page

Starting URL: https://www.leafground.com/frame.xhtml

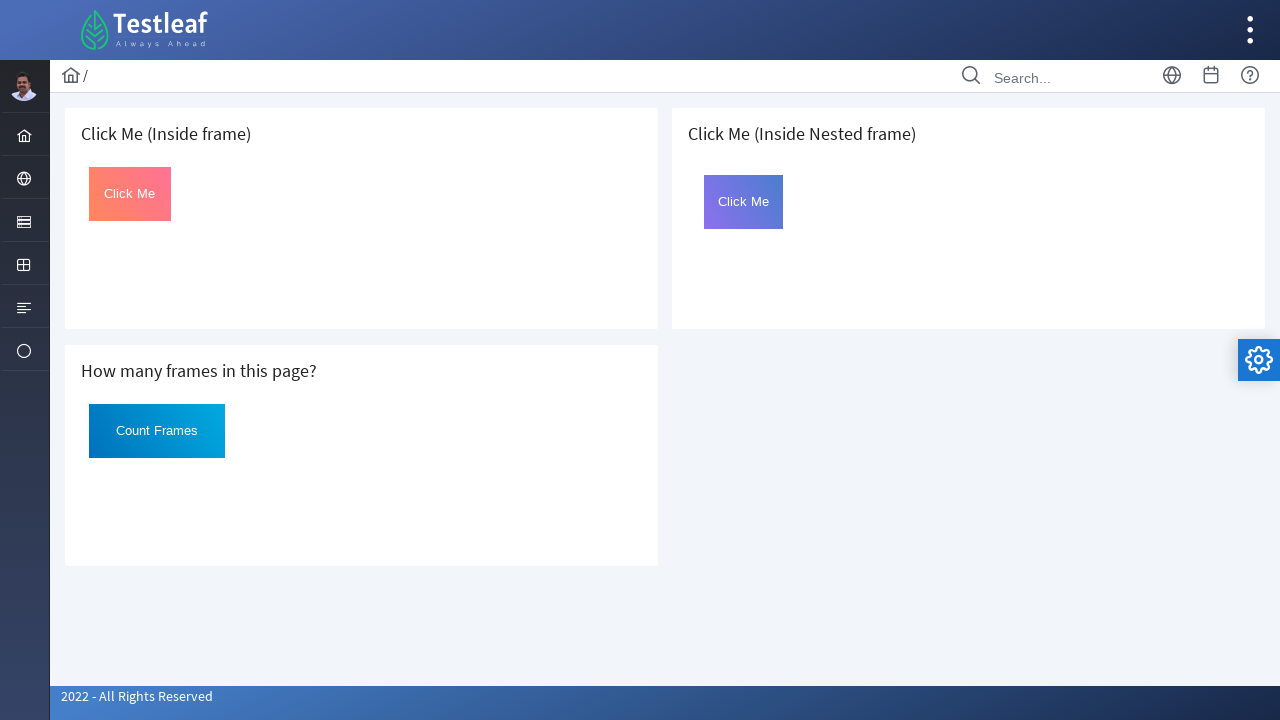

Located first iframe on the page
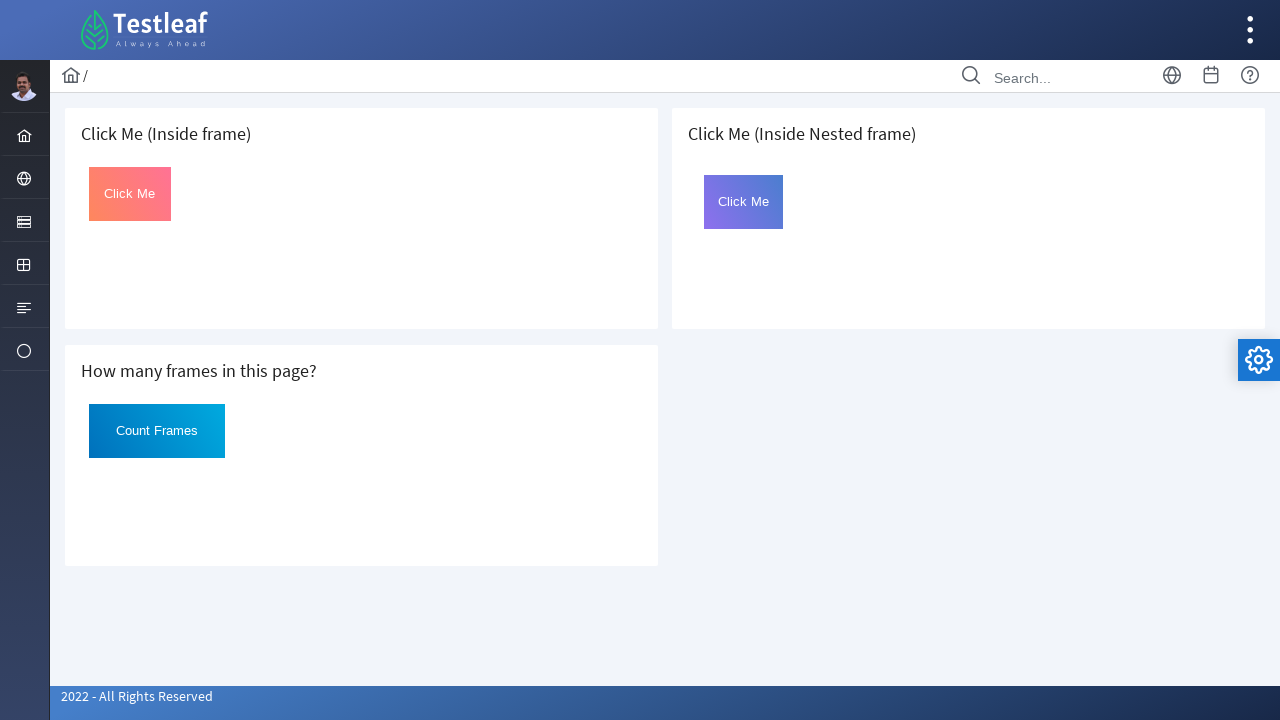

Clicked button with id 'Click' inside first frame at (130, 194) on iframe >> nth=0 >> internal:control=enter-frame >> #Click
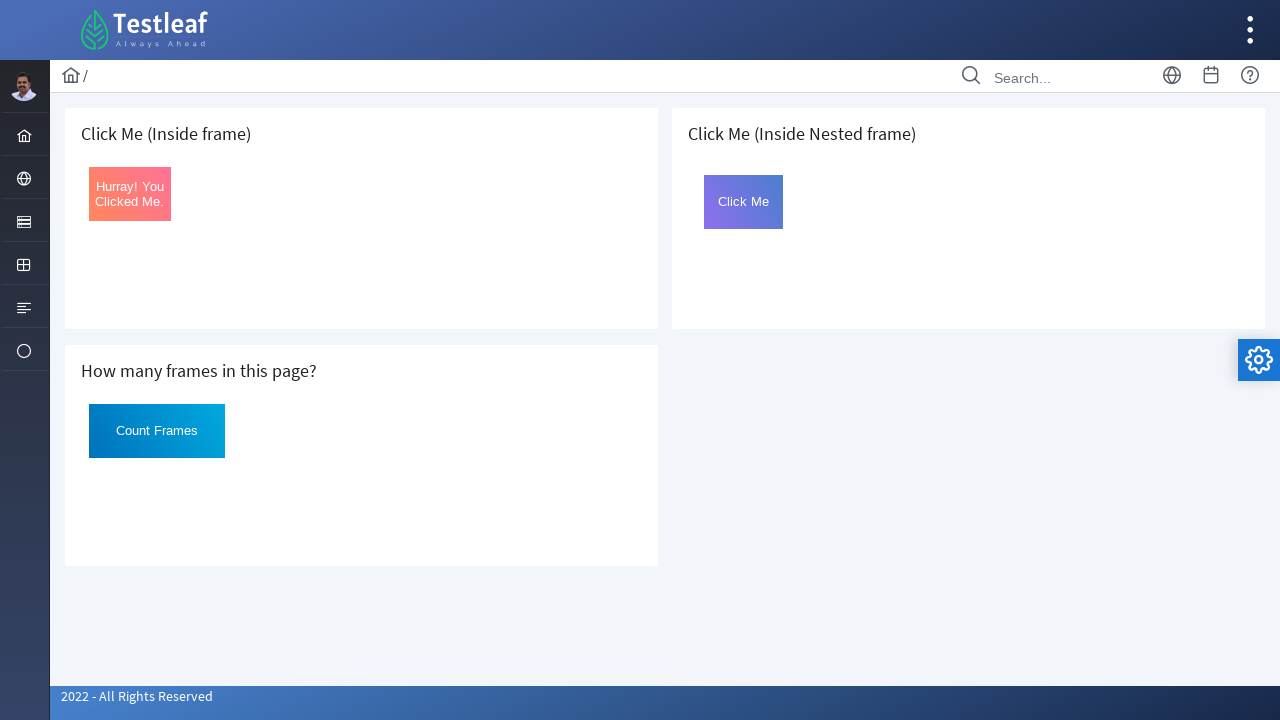

Located third iframe on the page
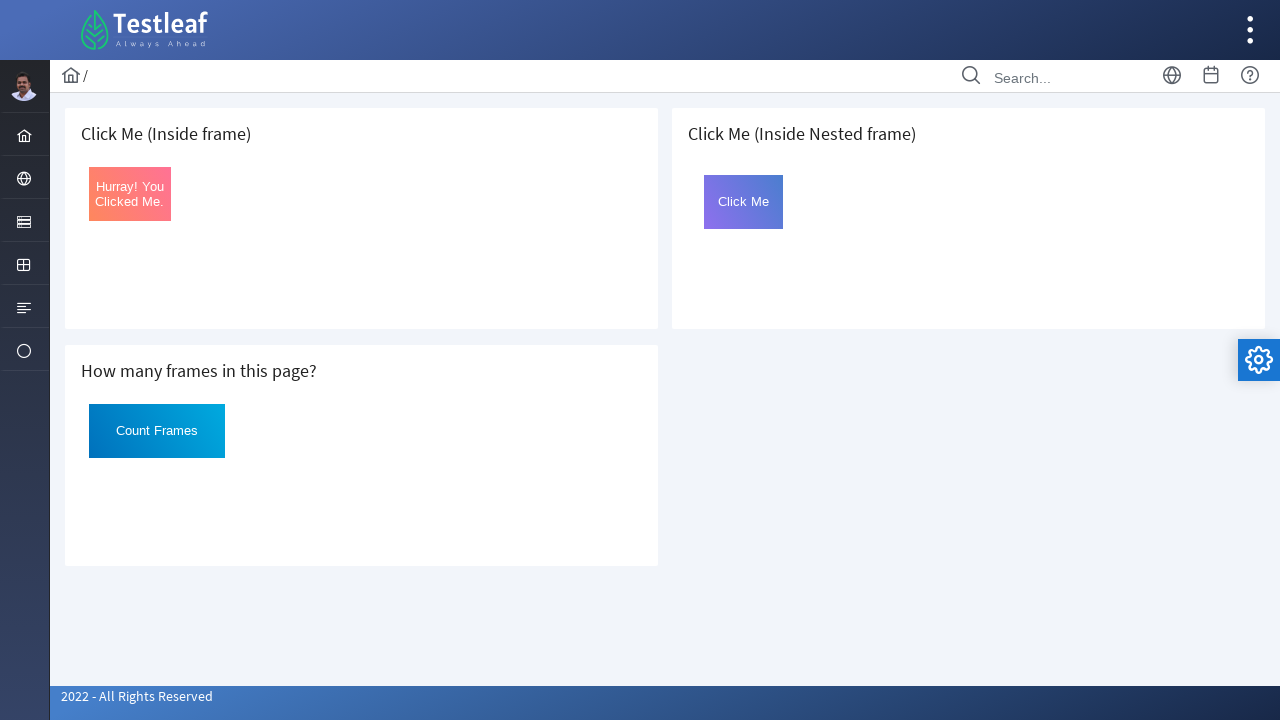

Located nested iframe with name 'frame2' inside third frame
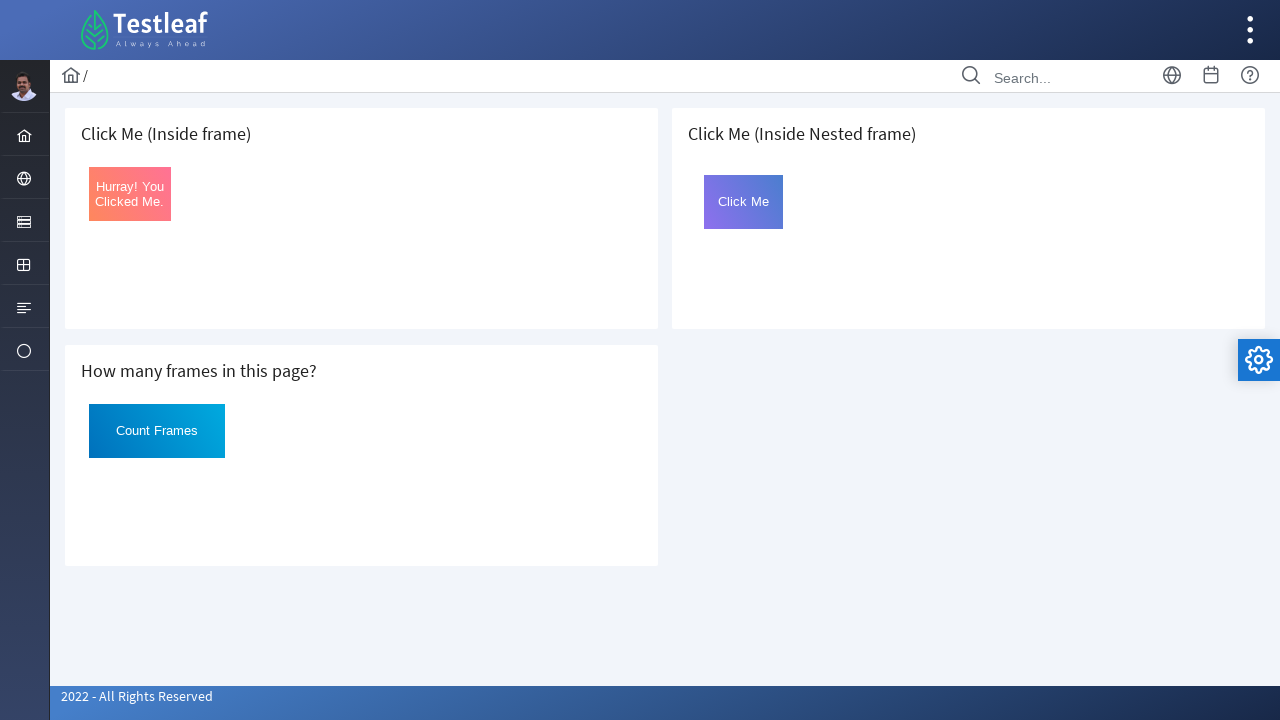

Clicked button with id 'Click' inside nested frame at (744, 202) on iframe >> nth=2 >> internal:control=enter-frame >> iframe[name='frame2'] >> inte
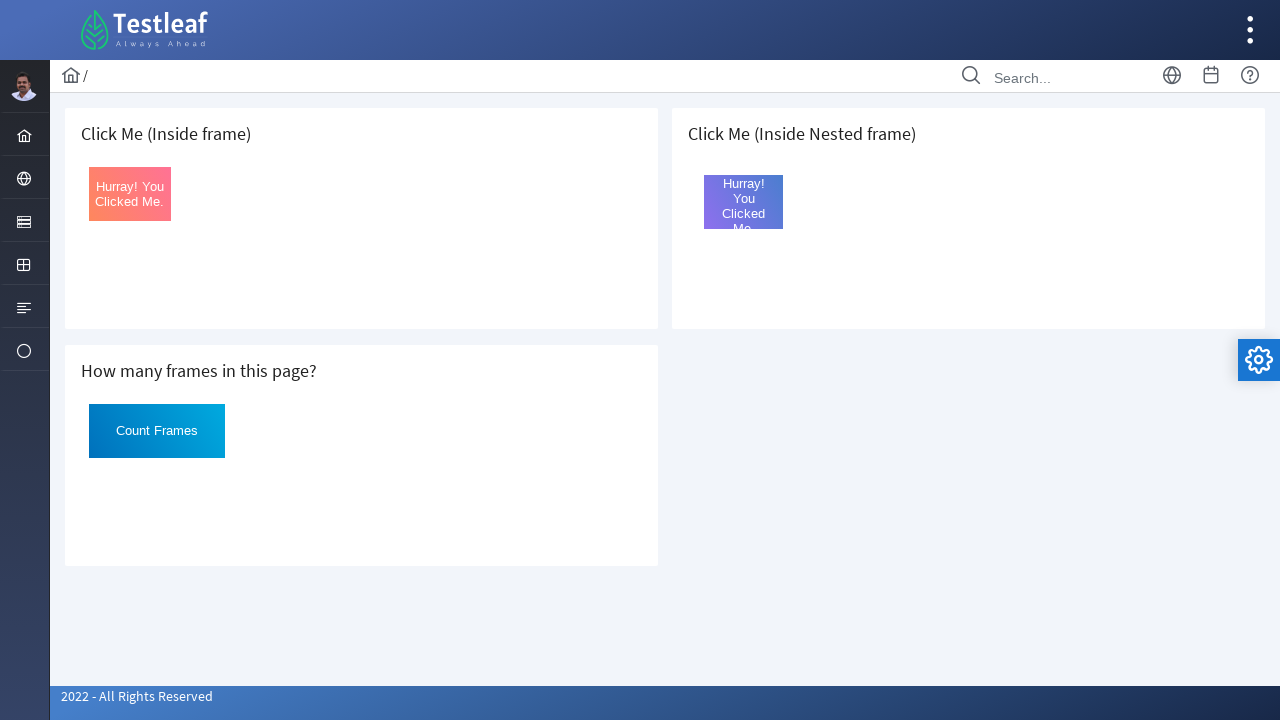

Retrieved all iframes on the page
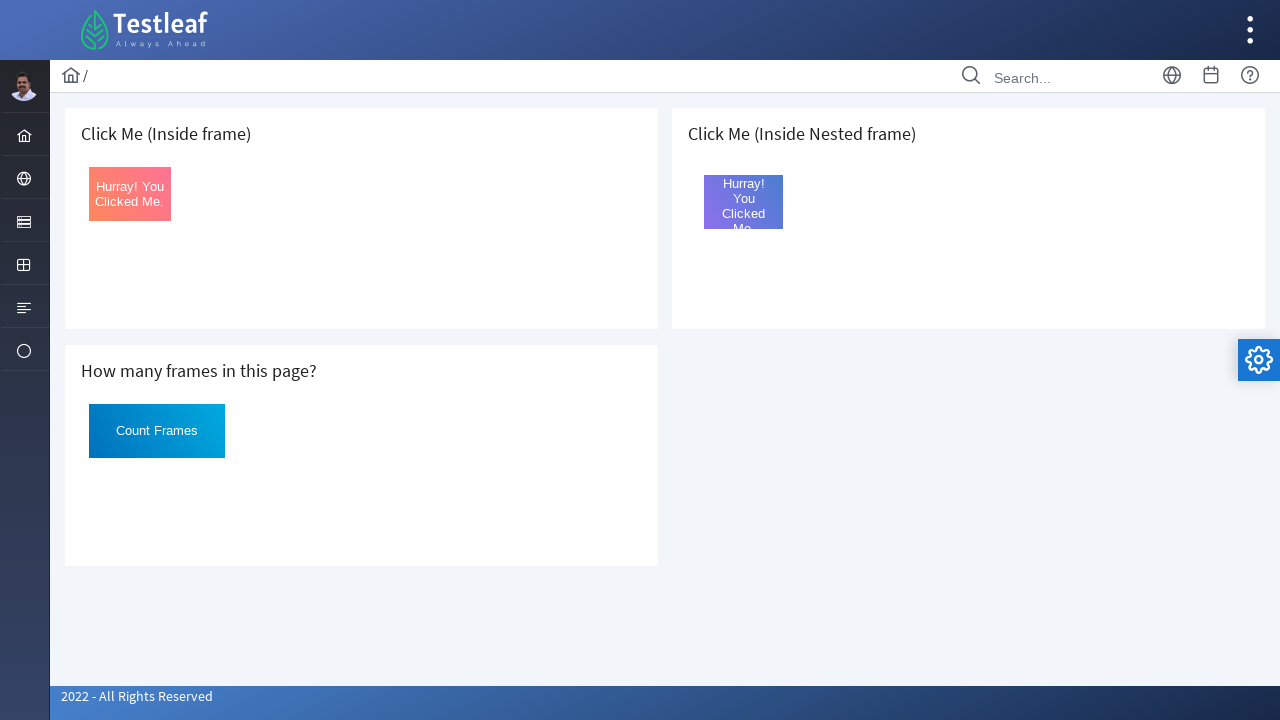

Total frames on page: 3
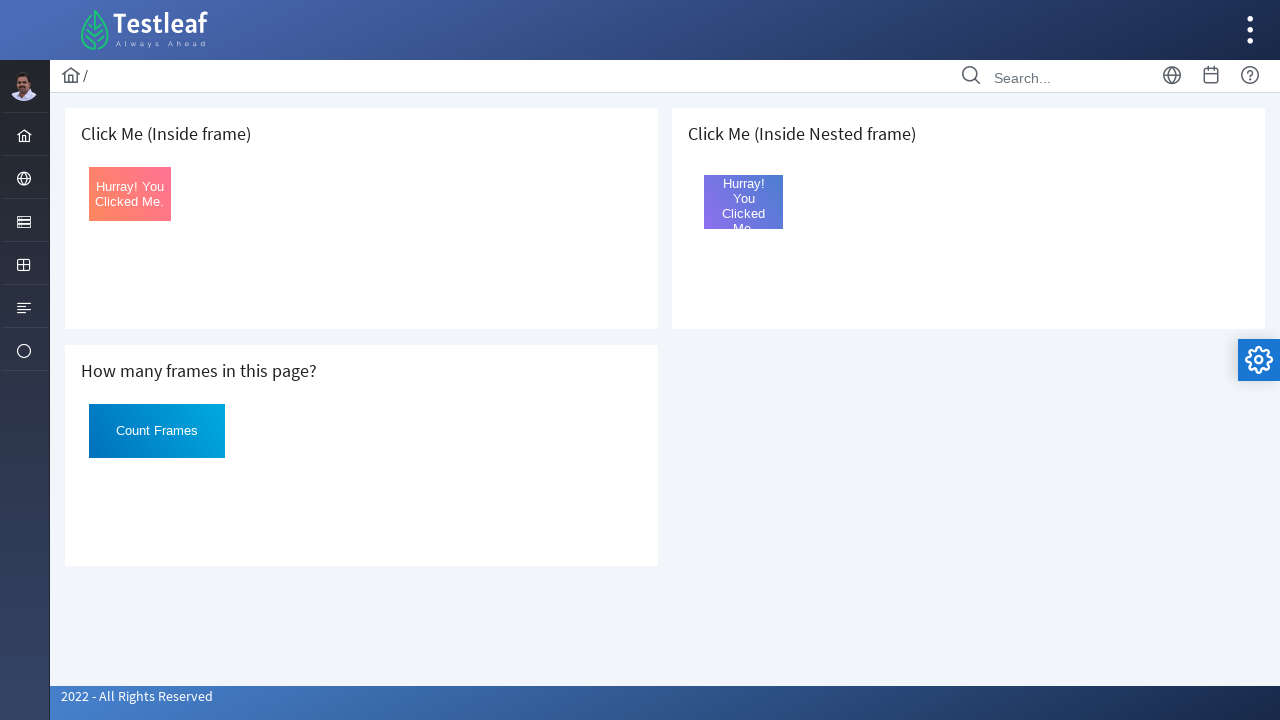

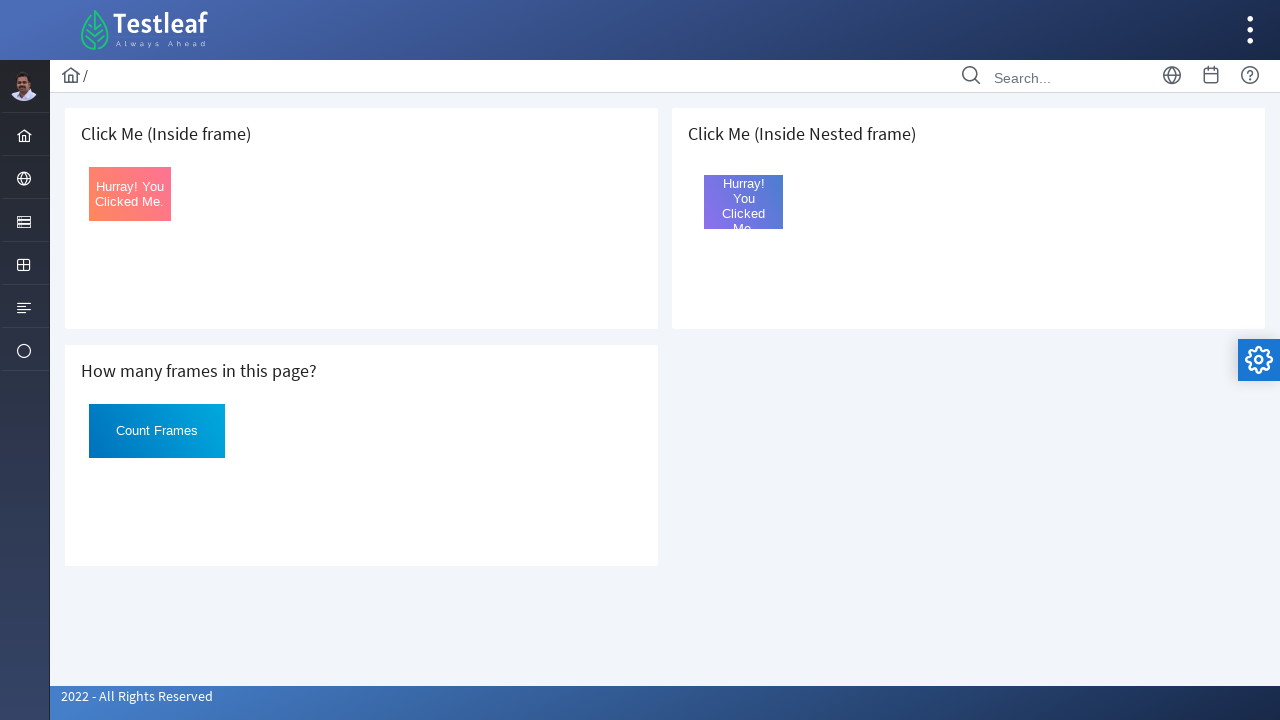